Tests checkbox selection, radio button selection, and show/hide functionality on a practice automation page

Starting URL: https://rahulshettyacademy.com/AutomationPractice/

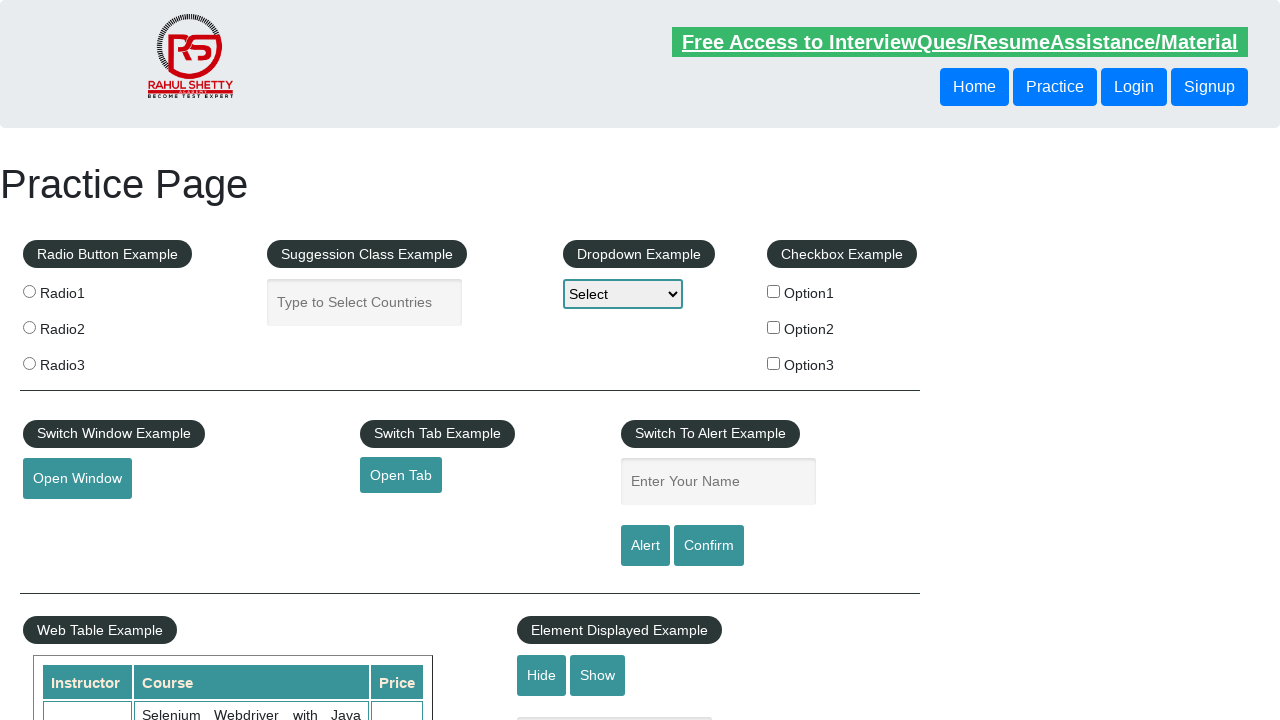

Navigated to Rahul Shetty Academy automation practice page
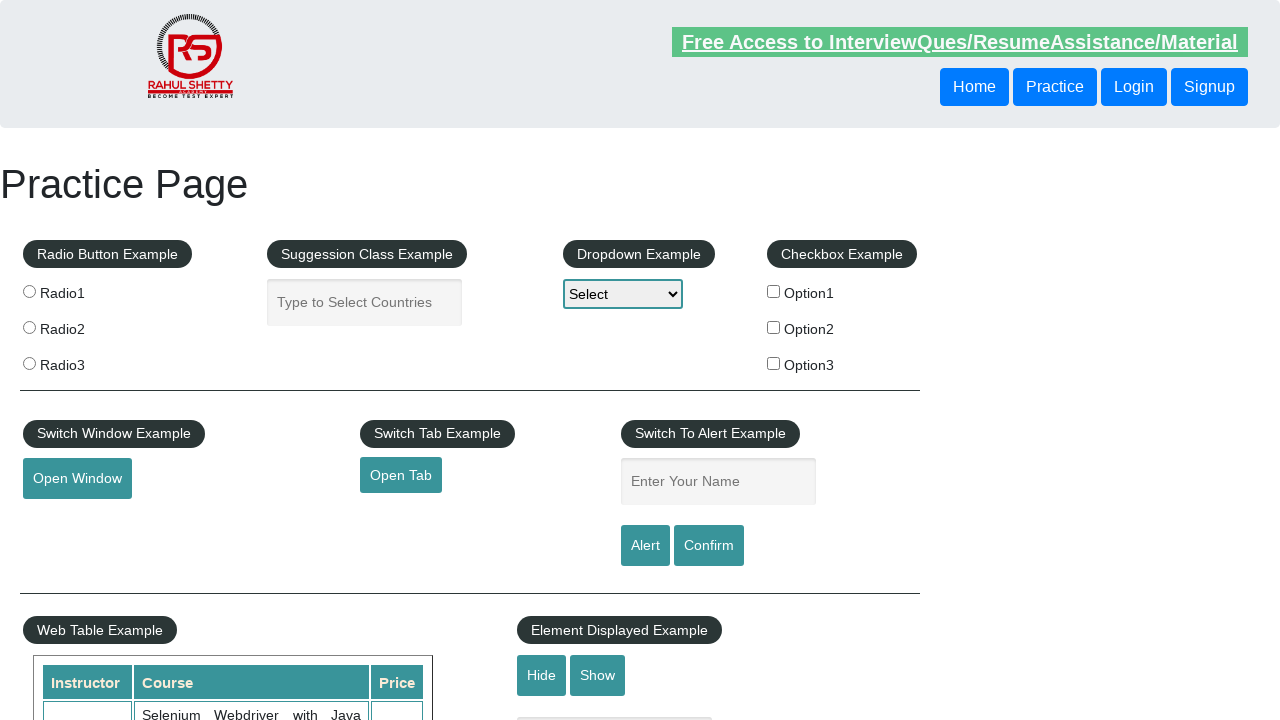

Located all checkboxes on the page
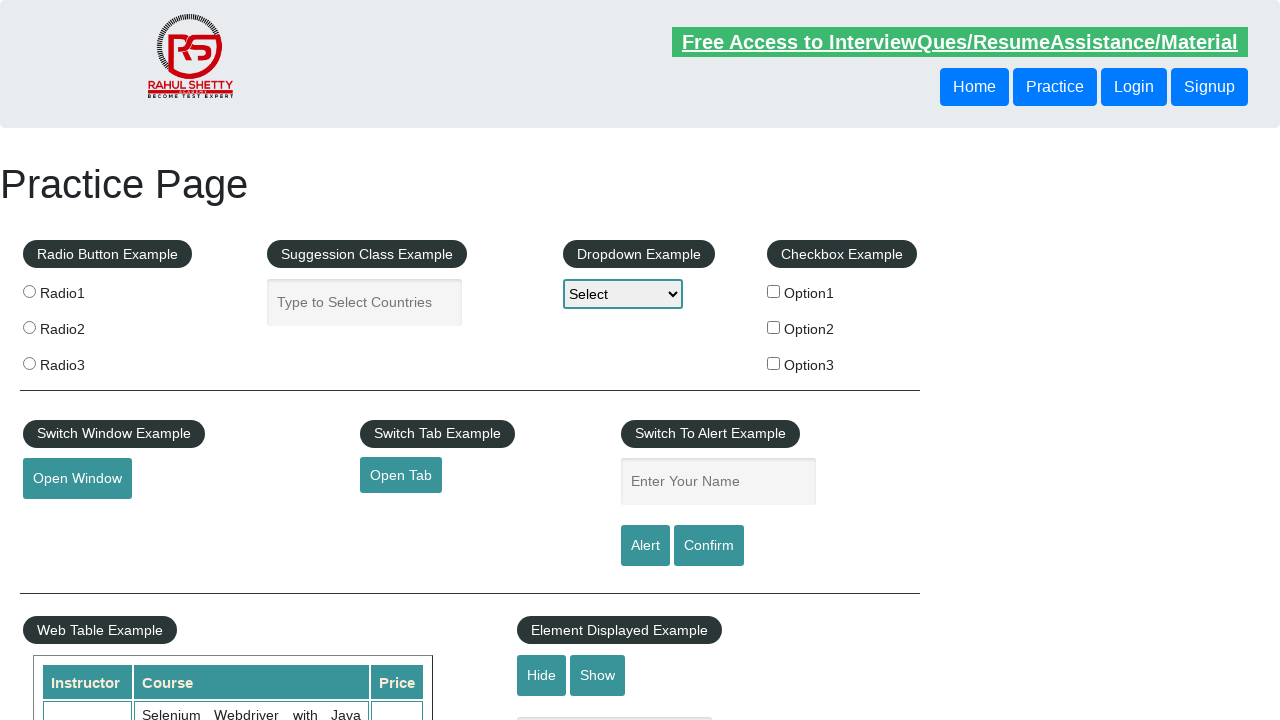

Clicked checkbox with value 'option2' at (774, 327) on xpath=//input[@type='checkbox'] >> nth=1
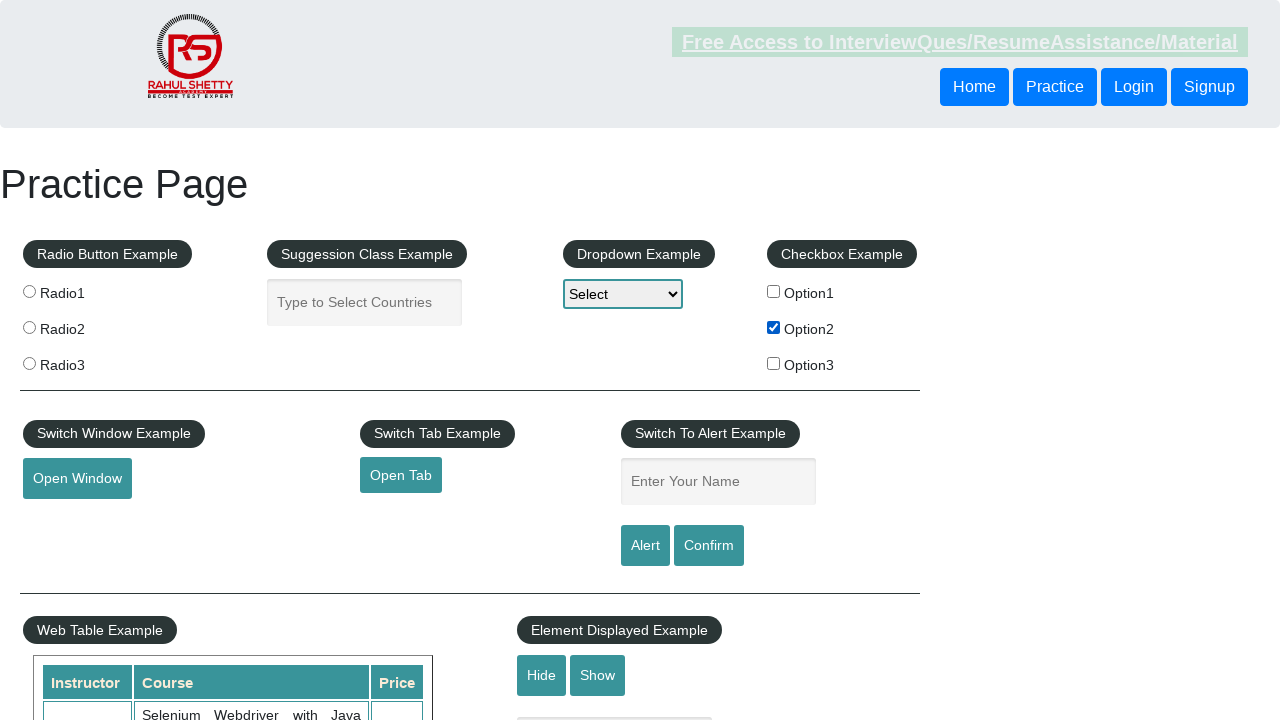

Located all radio buttons on the page
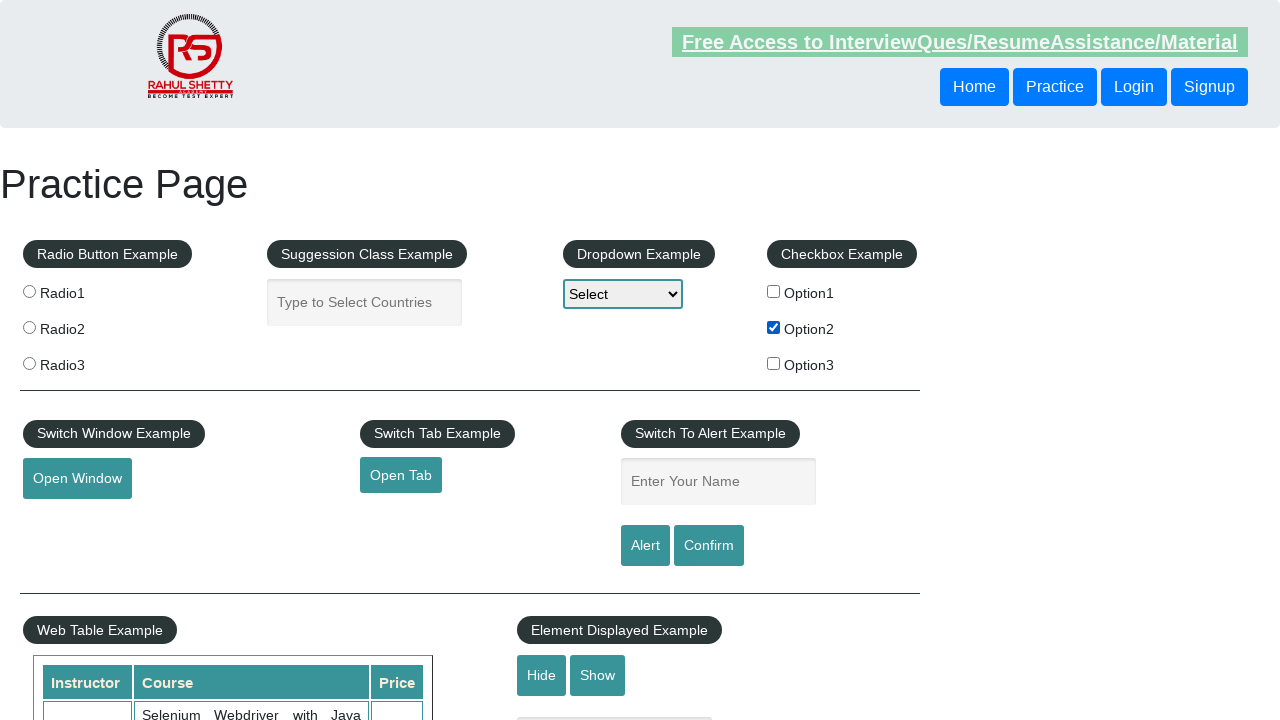

Clicked the third radio button at (29, 363) on .radioButton >> nth=2
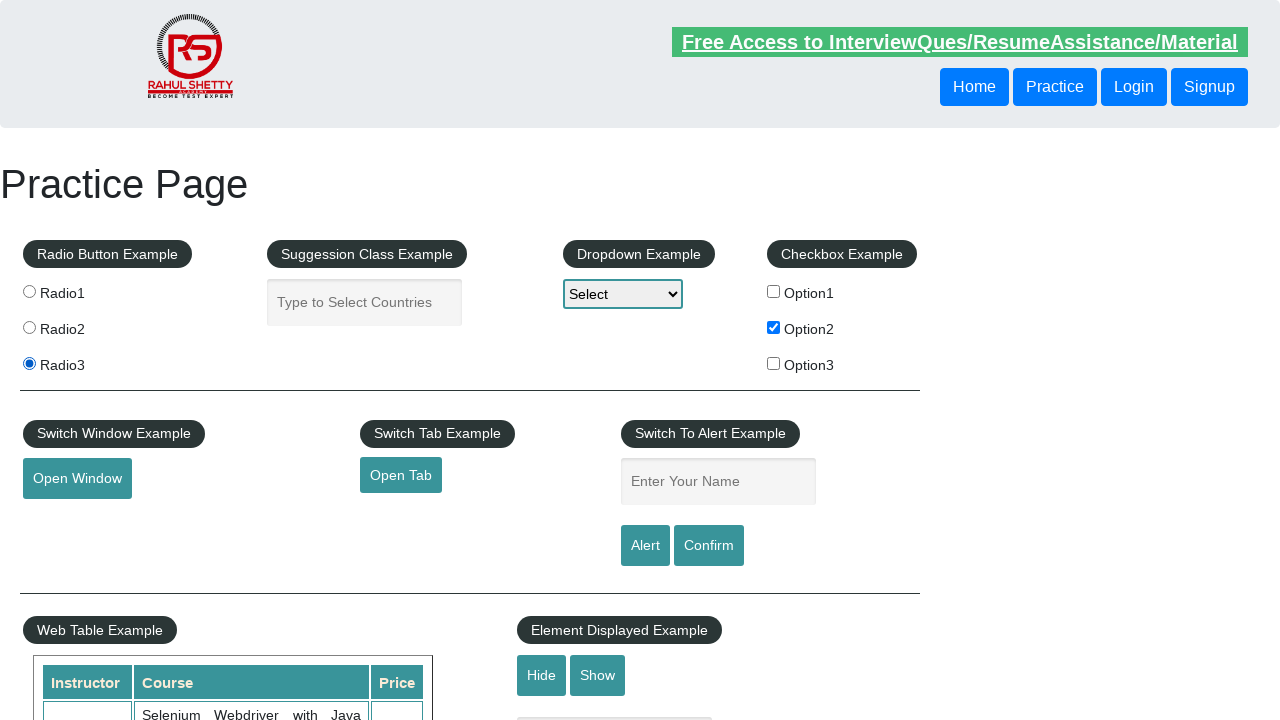

Verified that text box is initially visible
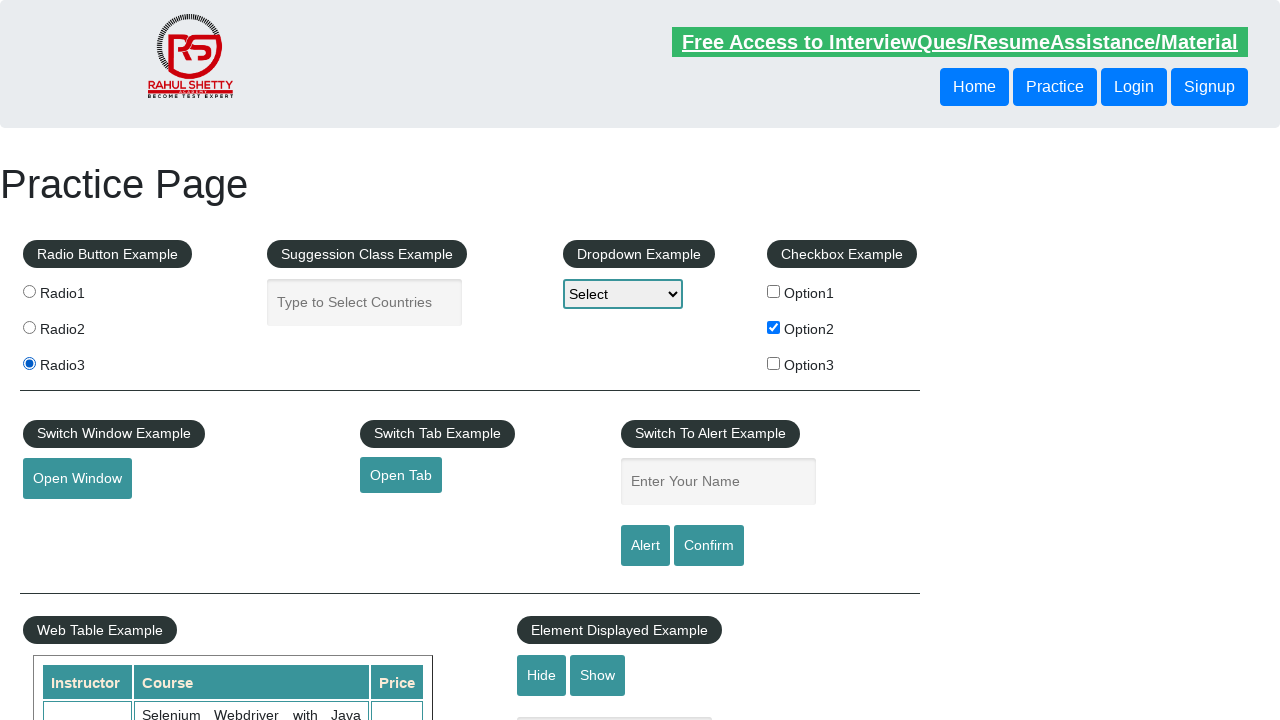

Clicked the hide button to hide the text box at (542, 675) on #hide-textbox
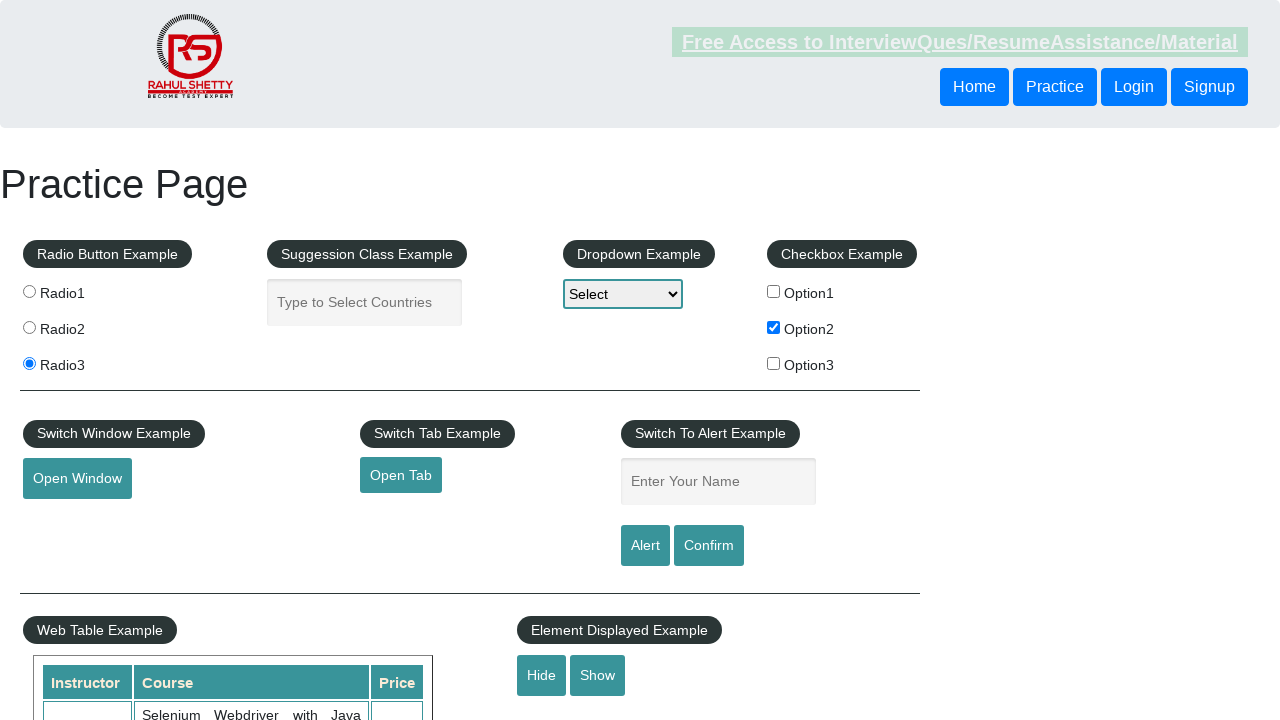

Verified that text box is now hidden
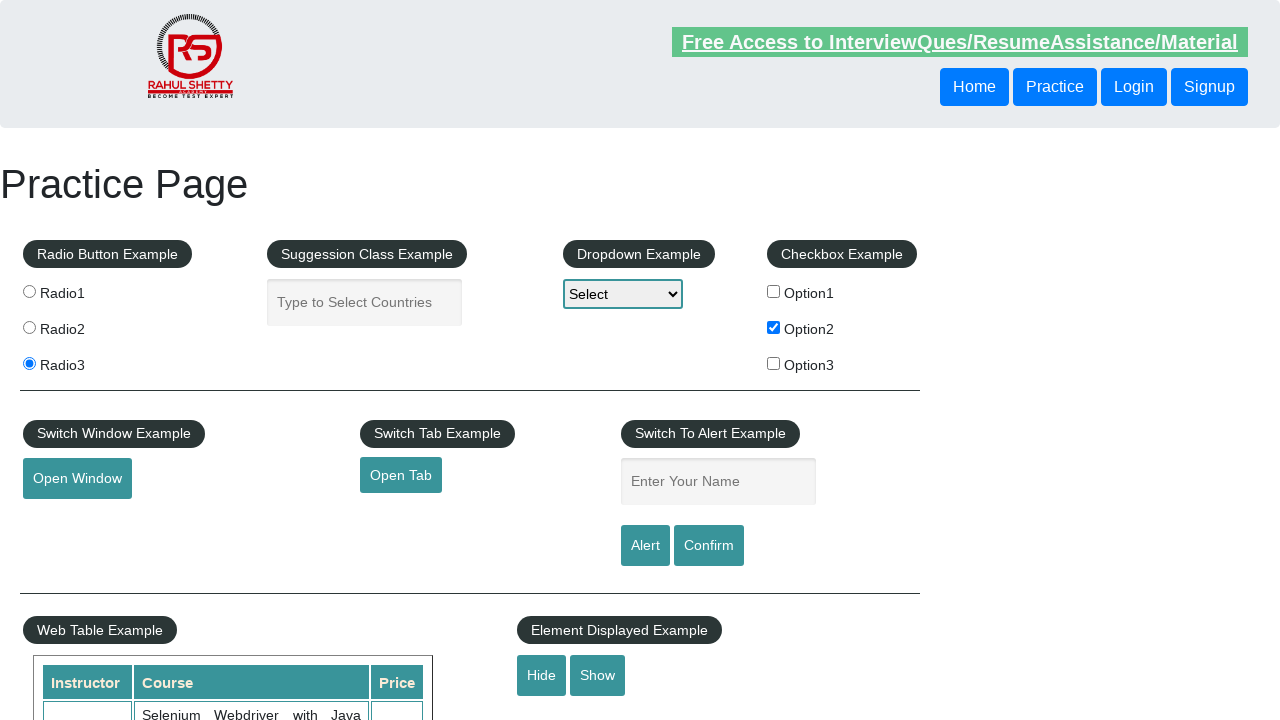

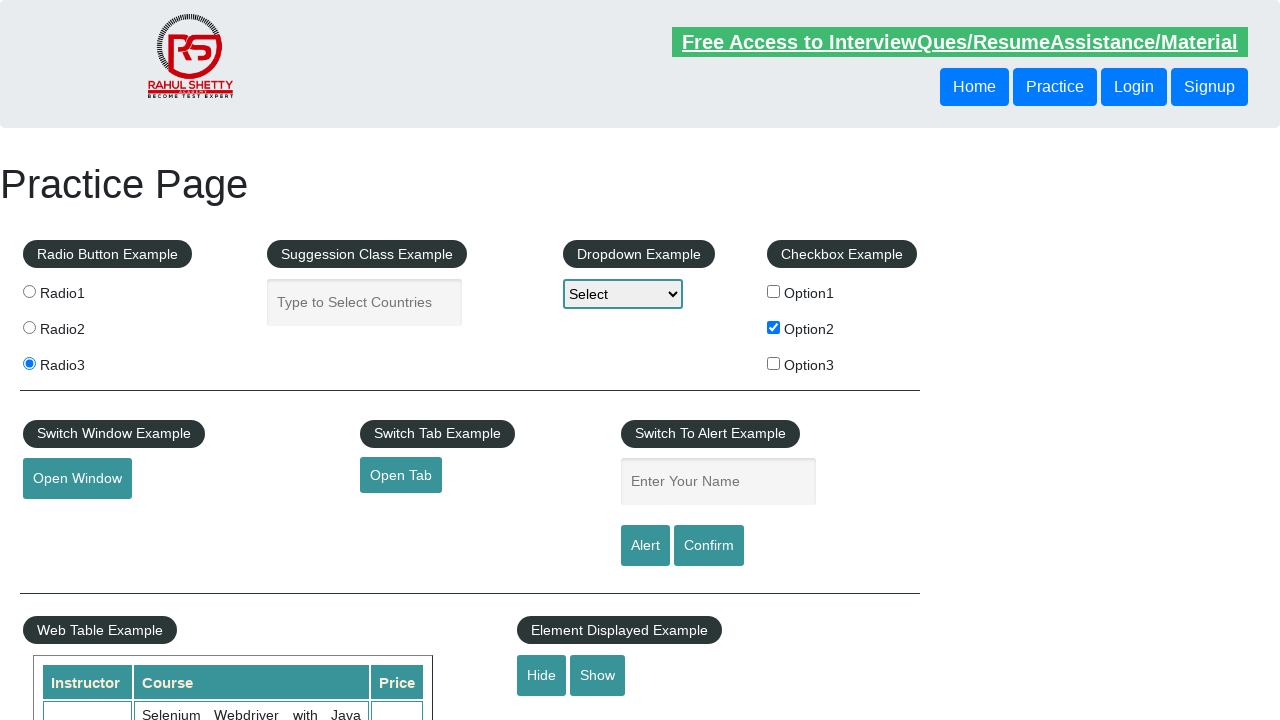